Tests an EMI (Equated Monthly Installment) calculator by verifying the page loads, entering loan amount, interest rate, and loan duration, then verifying the calculated EMI result.

Starting URL: http://www.deal4loans.com/Contents_Calculators.php

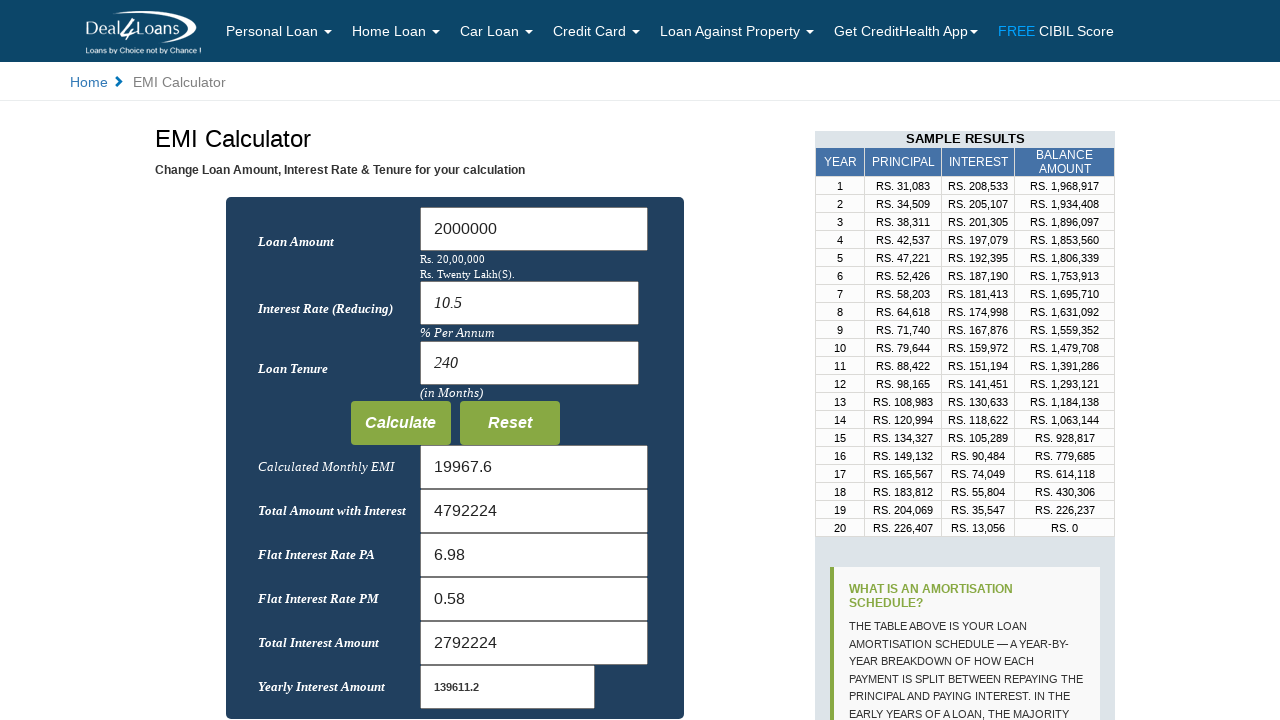

EMI Calculator heading loaded and visible
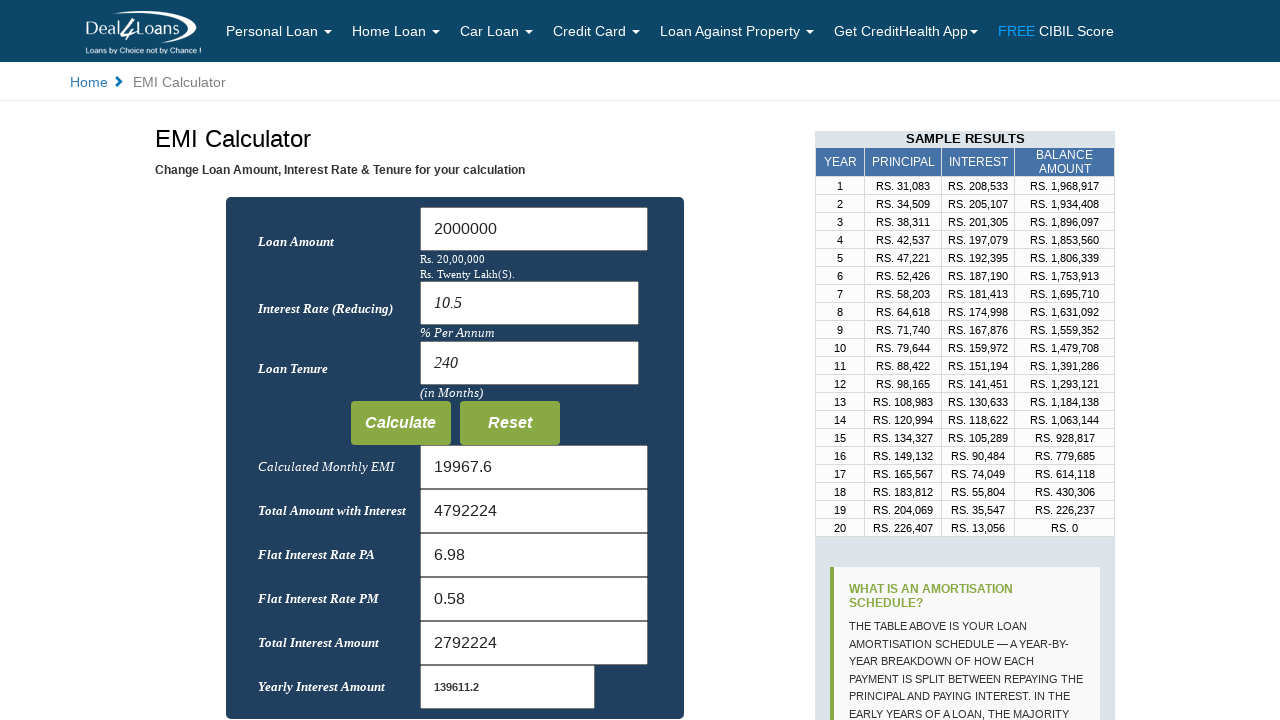

Cleared Loan Amount field on #Loan_Amount
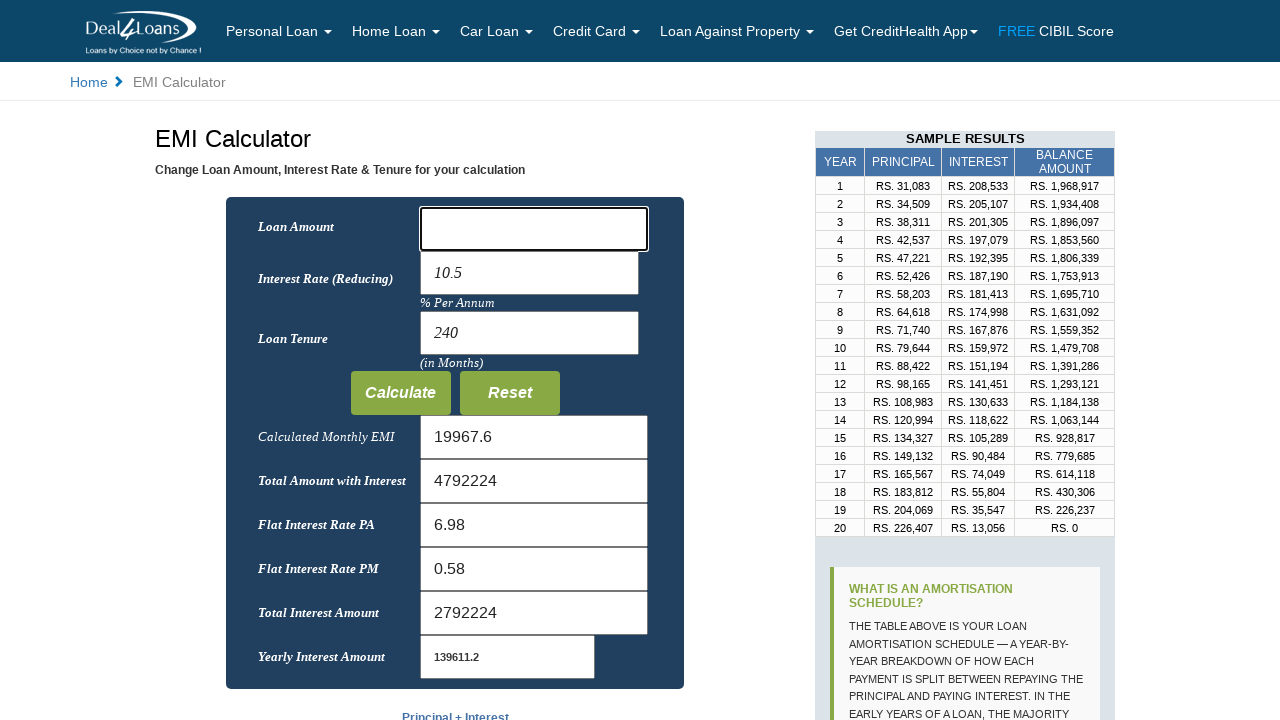

Entered loan amount: 200000 on #Loan_Amount
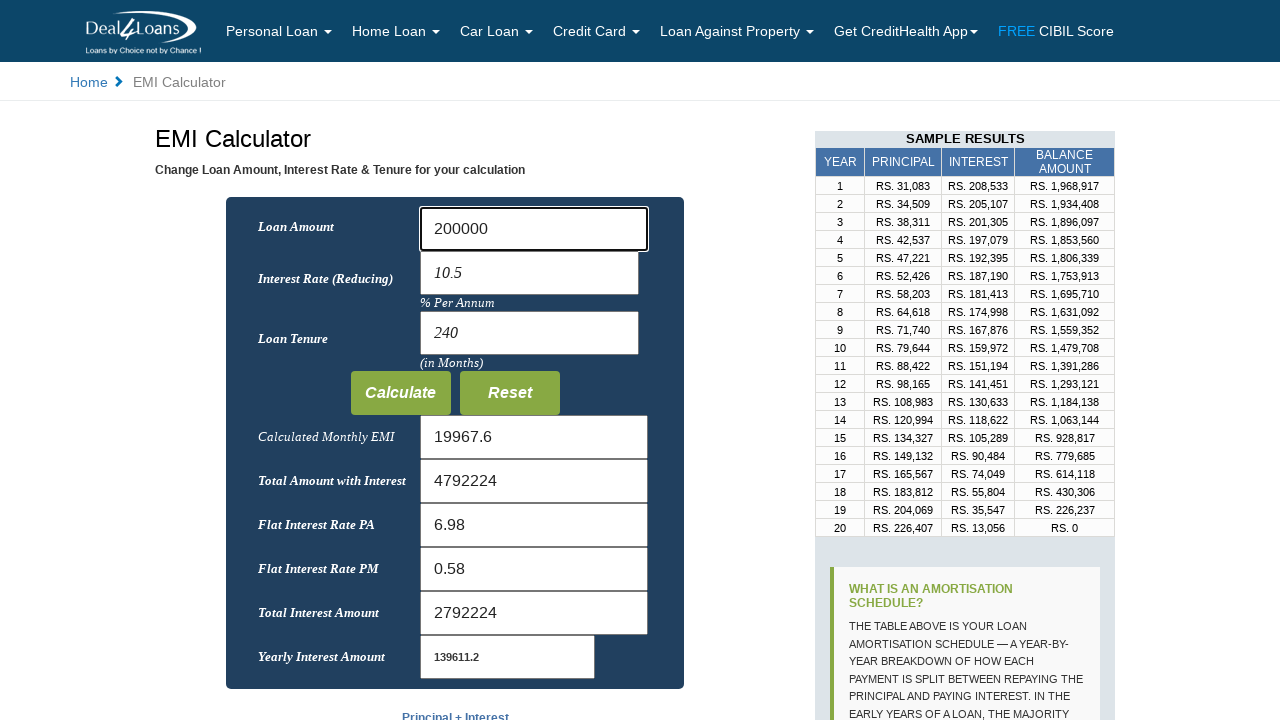

Clicked on interest rate field at (529, 273) on input[name='rate']
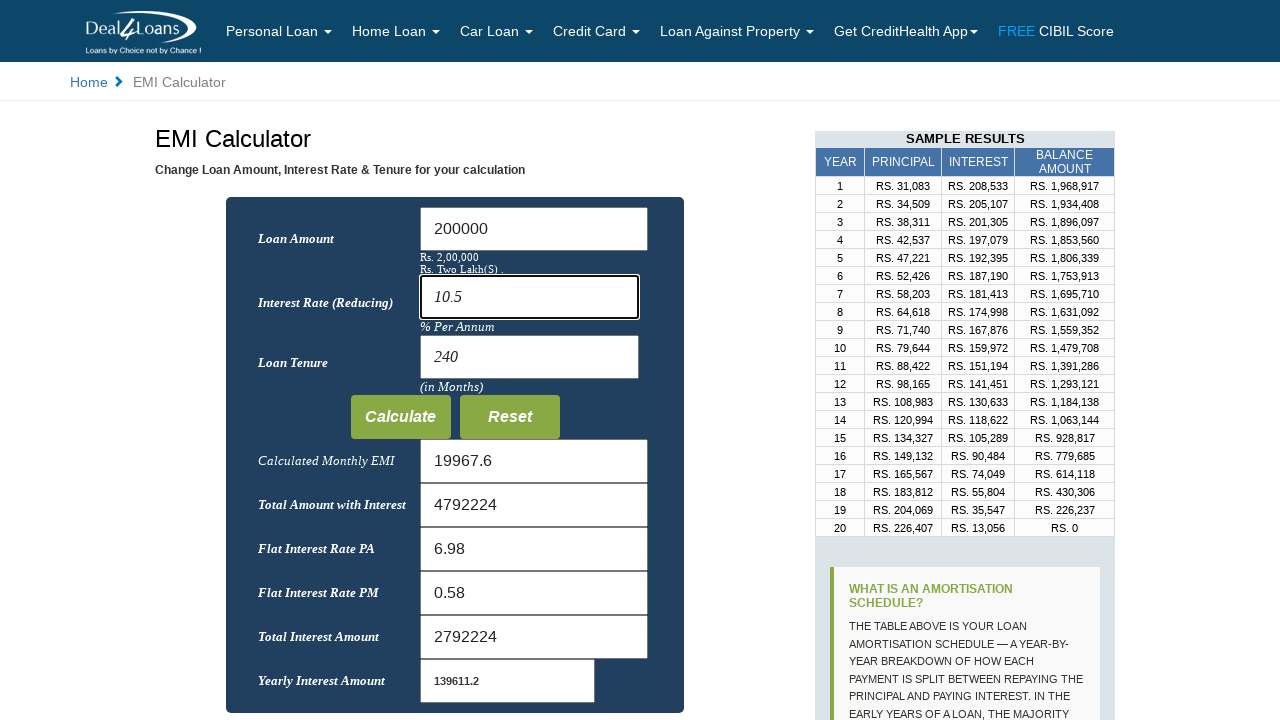

Cleared interest rate field on input[name='rate']
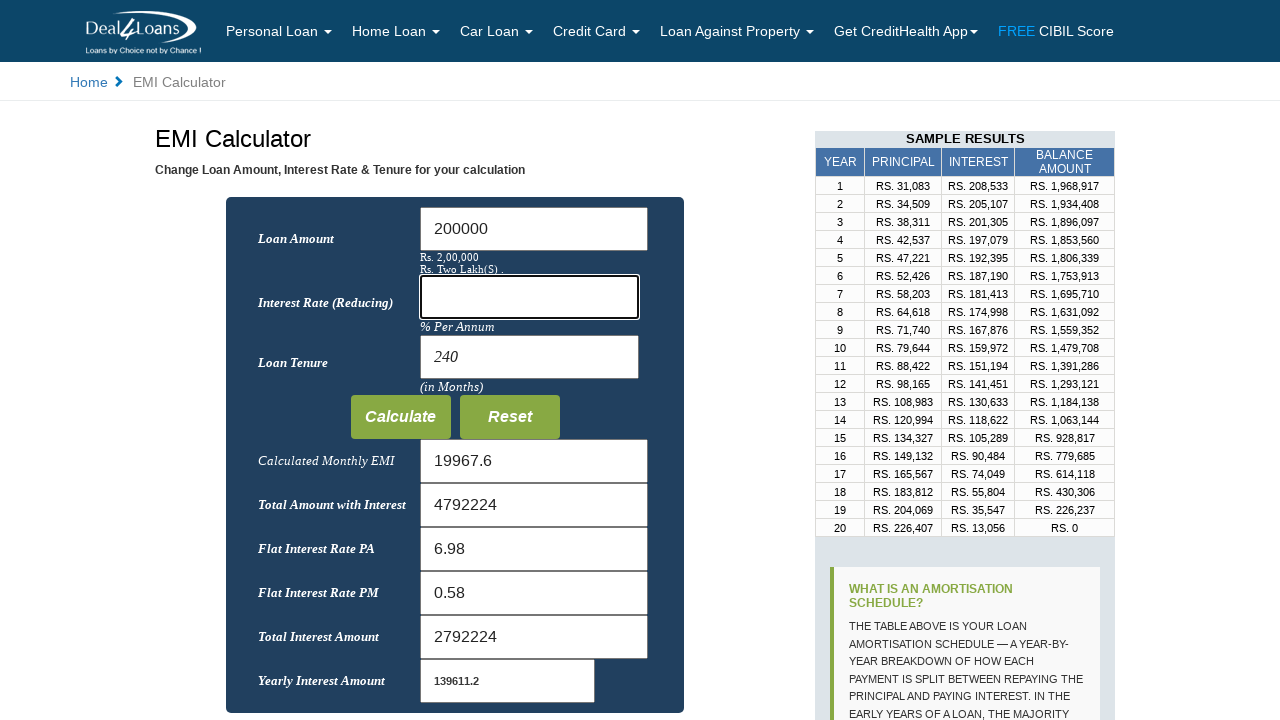

Entered interest rate: 10% on input[name='rate']
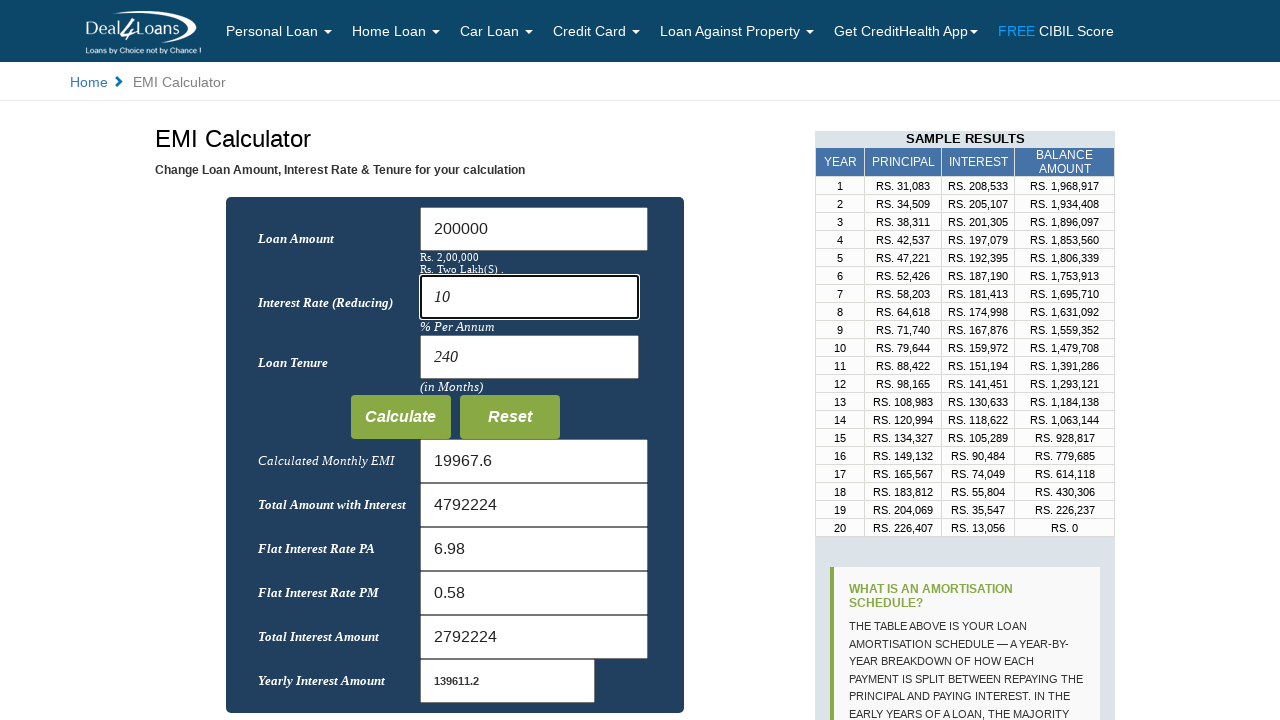

Cleared loan duration field on input[name='months']
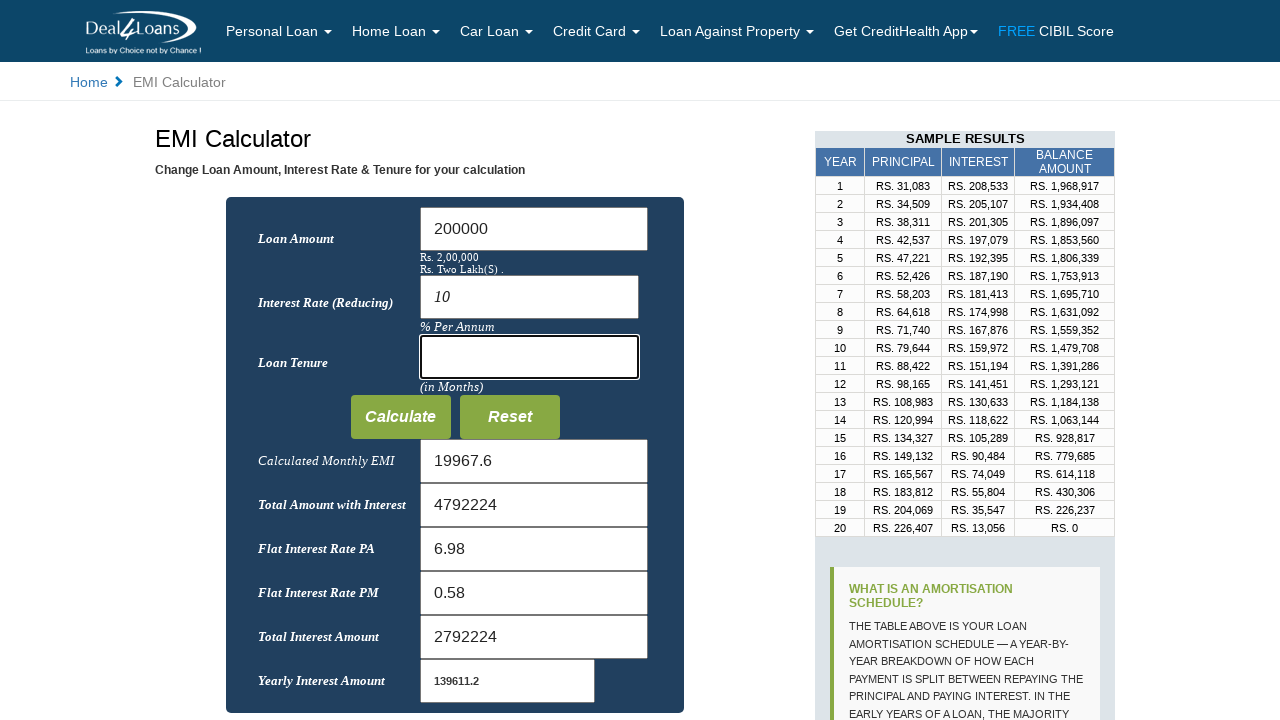

Entered loan duration: 100 months on input[name='months']
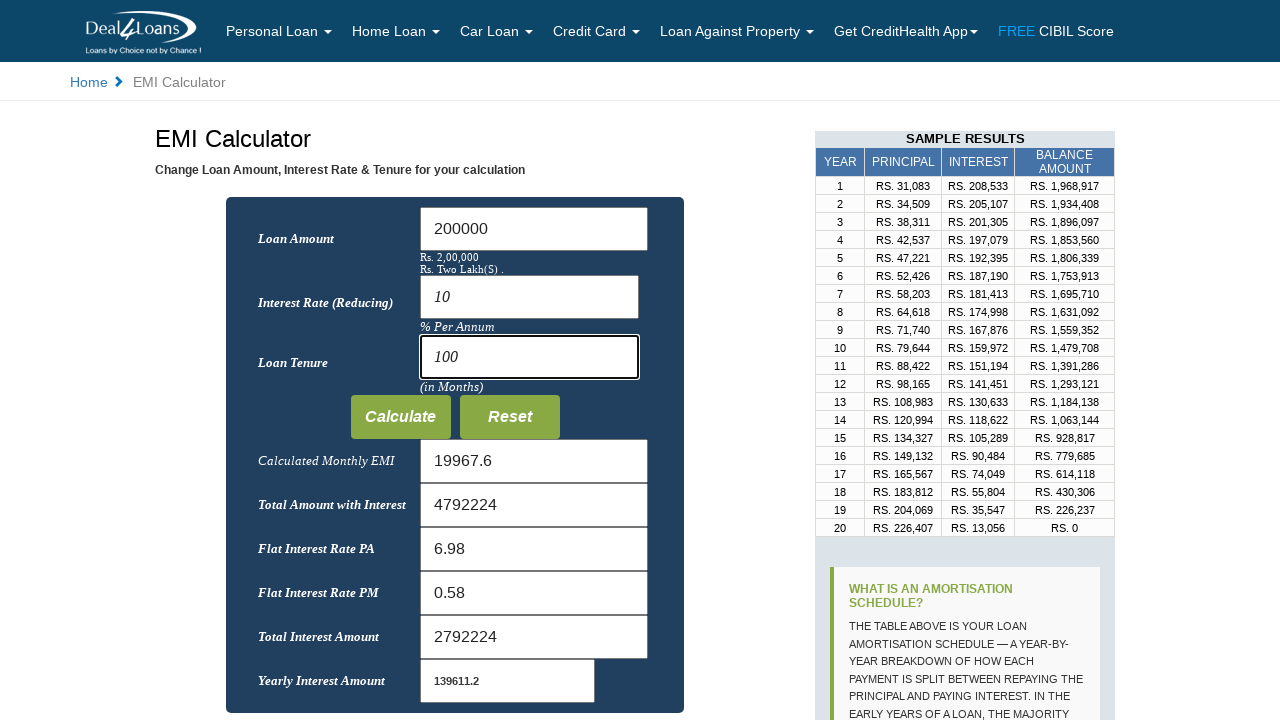

Clicked the calculate button at (400, 417) on input[name='button']
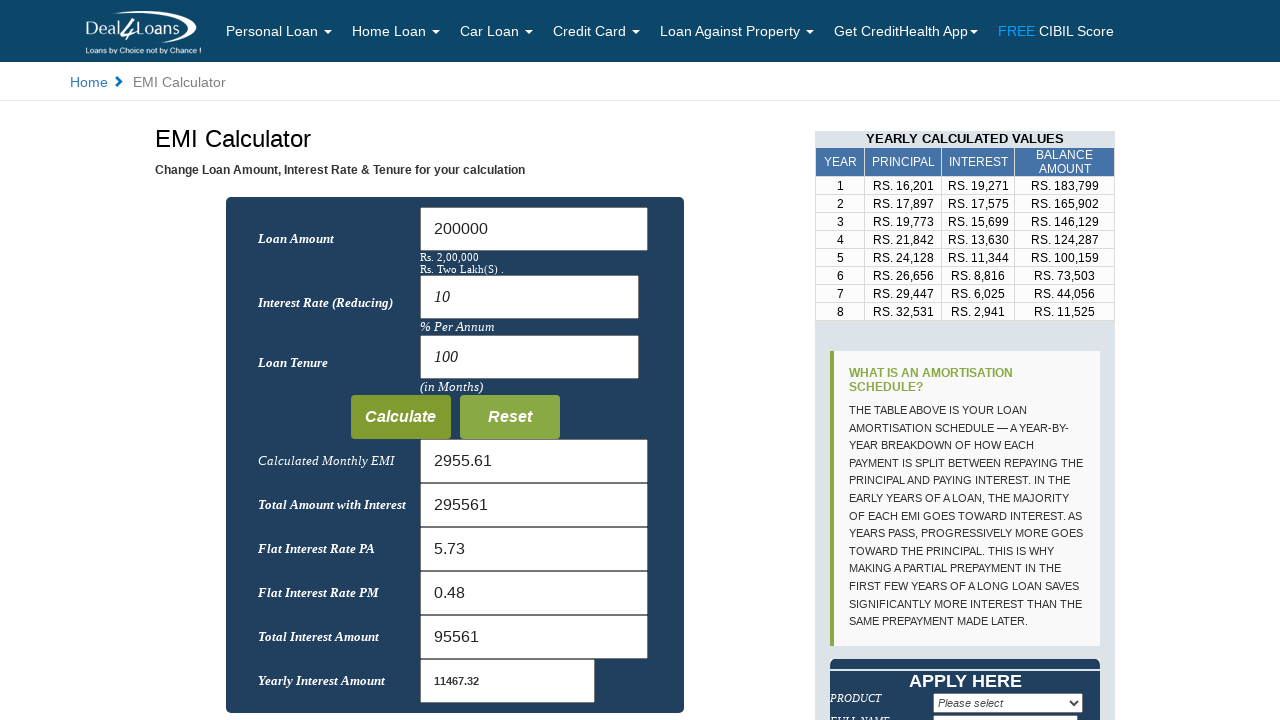

EMI calculation result appeared
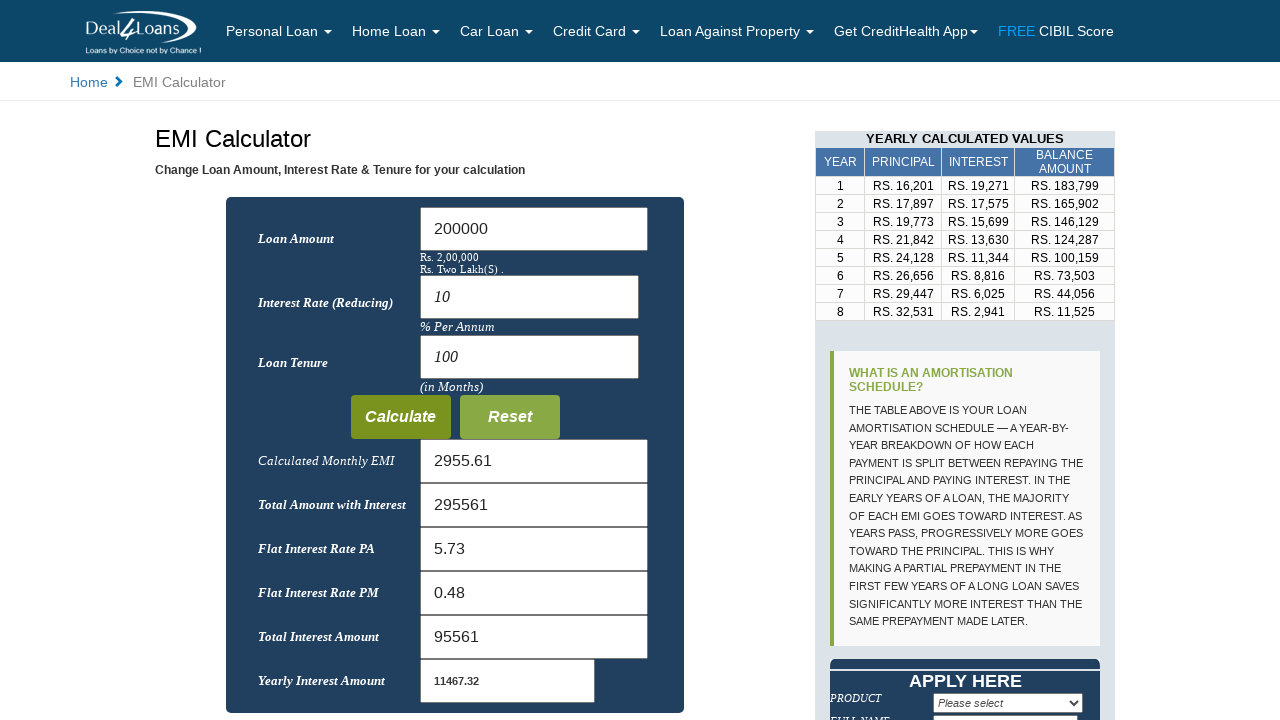

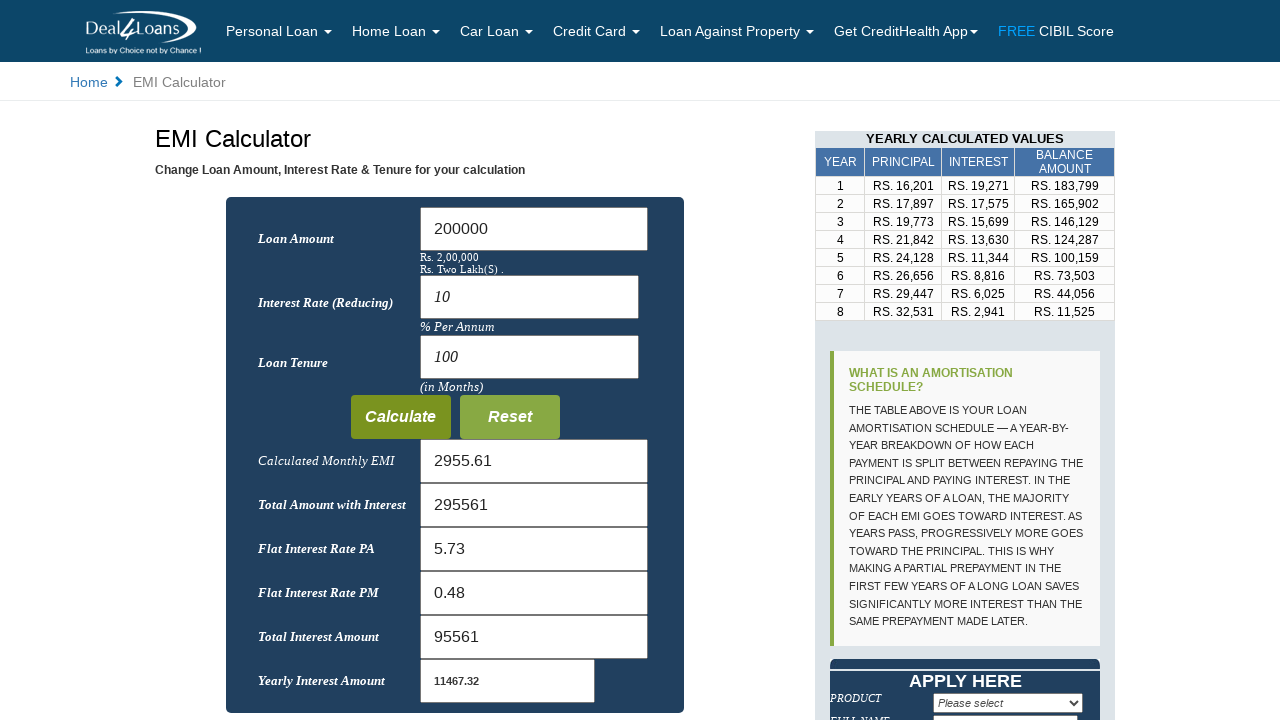